Tests SpiceJet website by interacting with radio buttons and checkboxes, specifically selecting the Senior Citizen option and verifying checkbox states

Starting URL: https://www.spicejet.com/

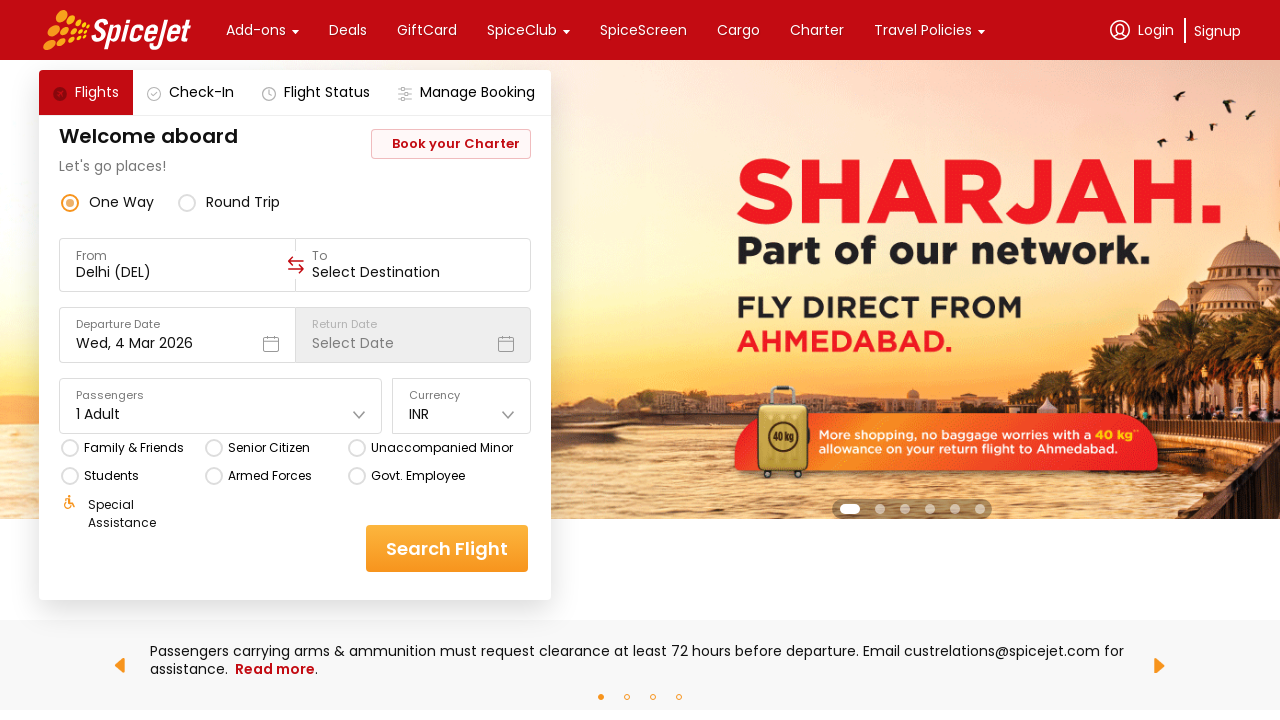

Waited for SpiceJet page to load completely (3 seconds)
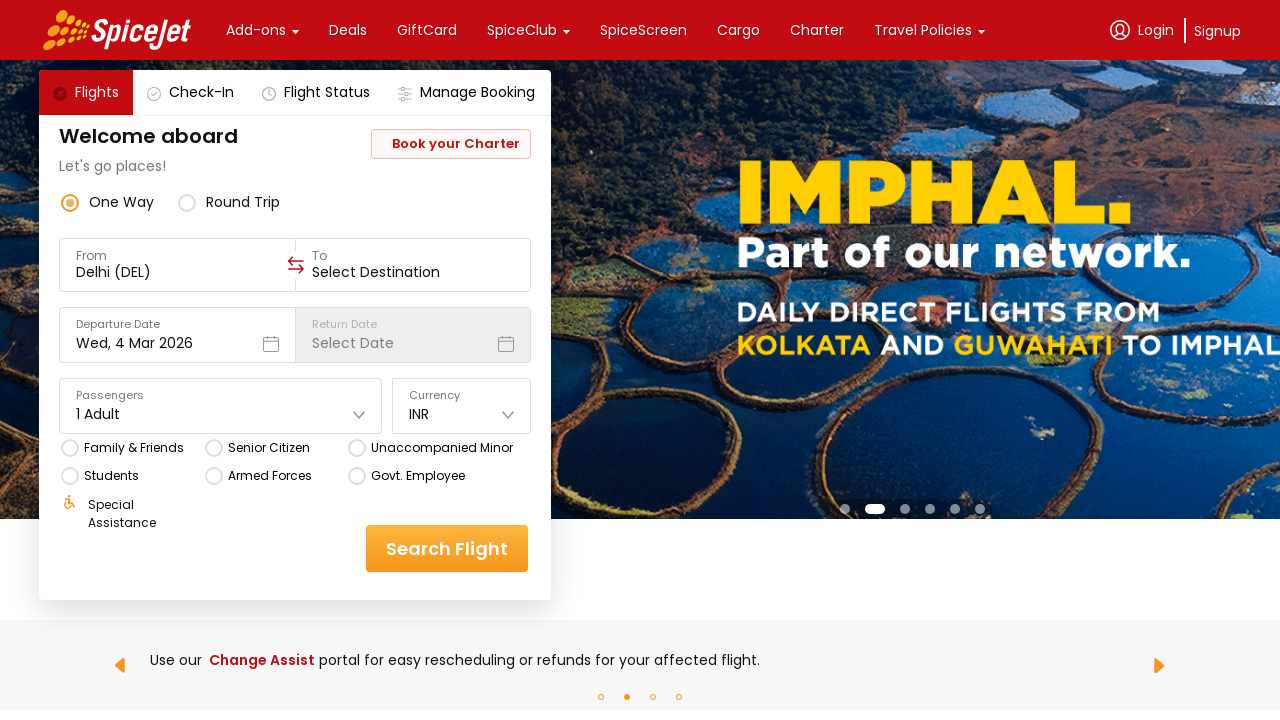

Clicked on Senior Citizen radio button option at (268, 448) on xpath=//div[text()='Senior Citizen']
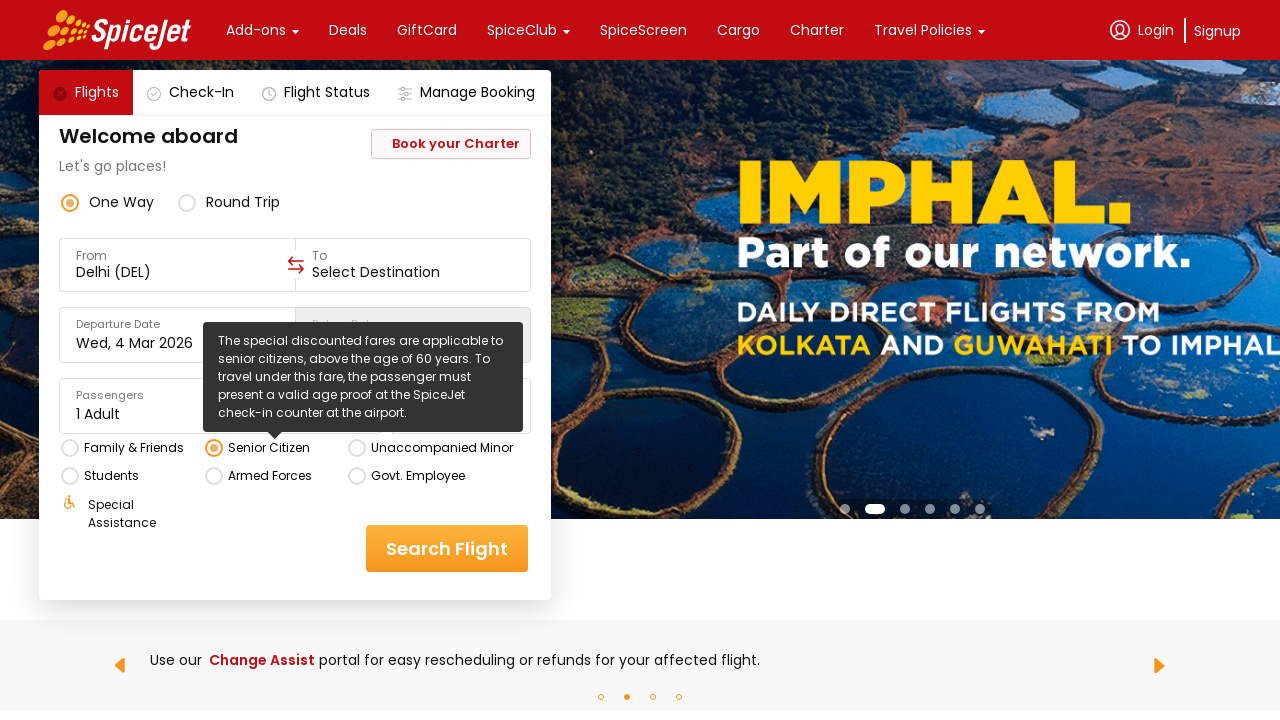

Waited for Senior Citizen selection to be processed
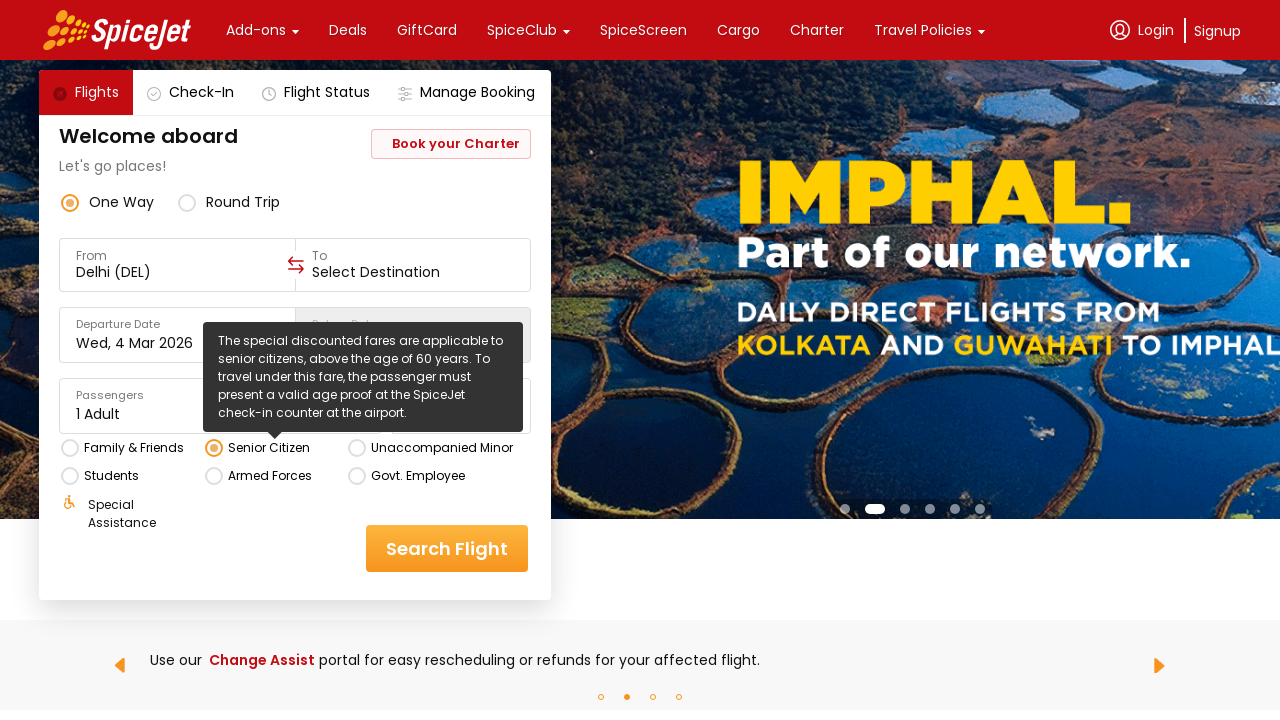

Verified Senior Citizen element is present on page
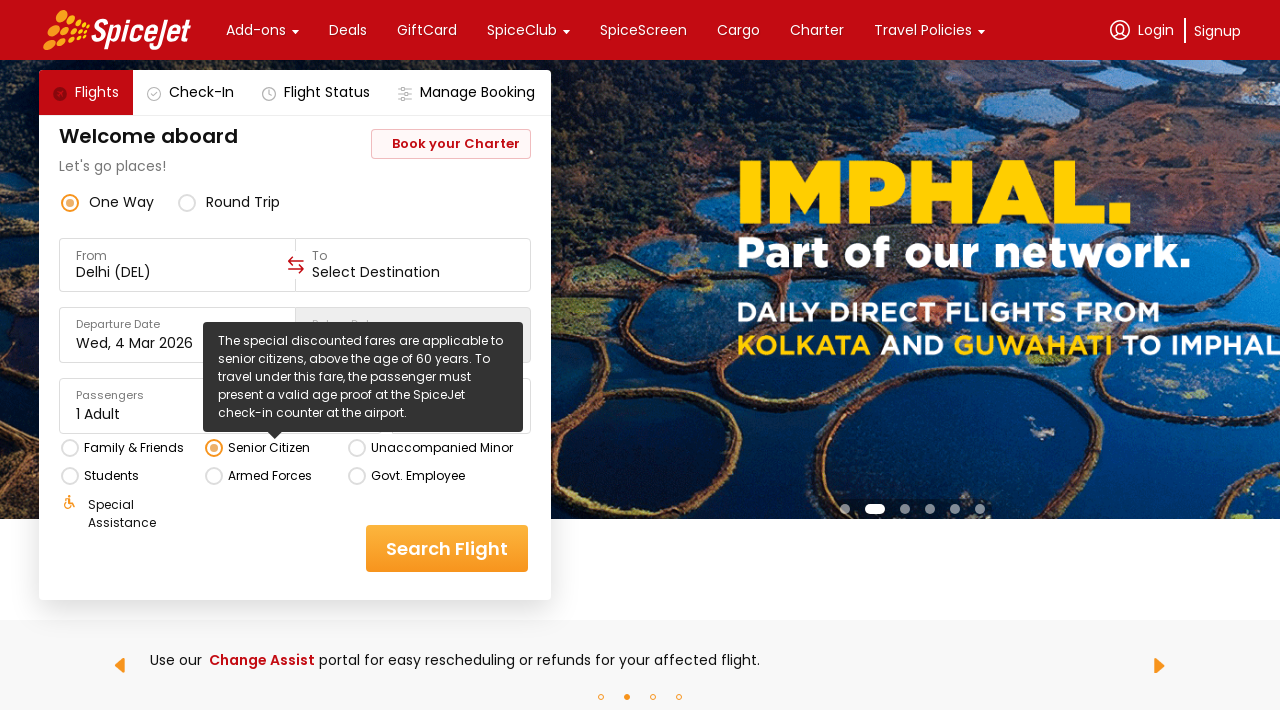

Verified checkbox state indicator (white filled circle) is present
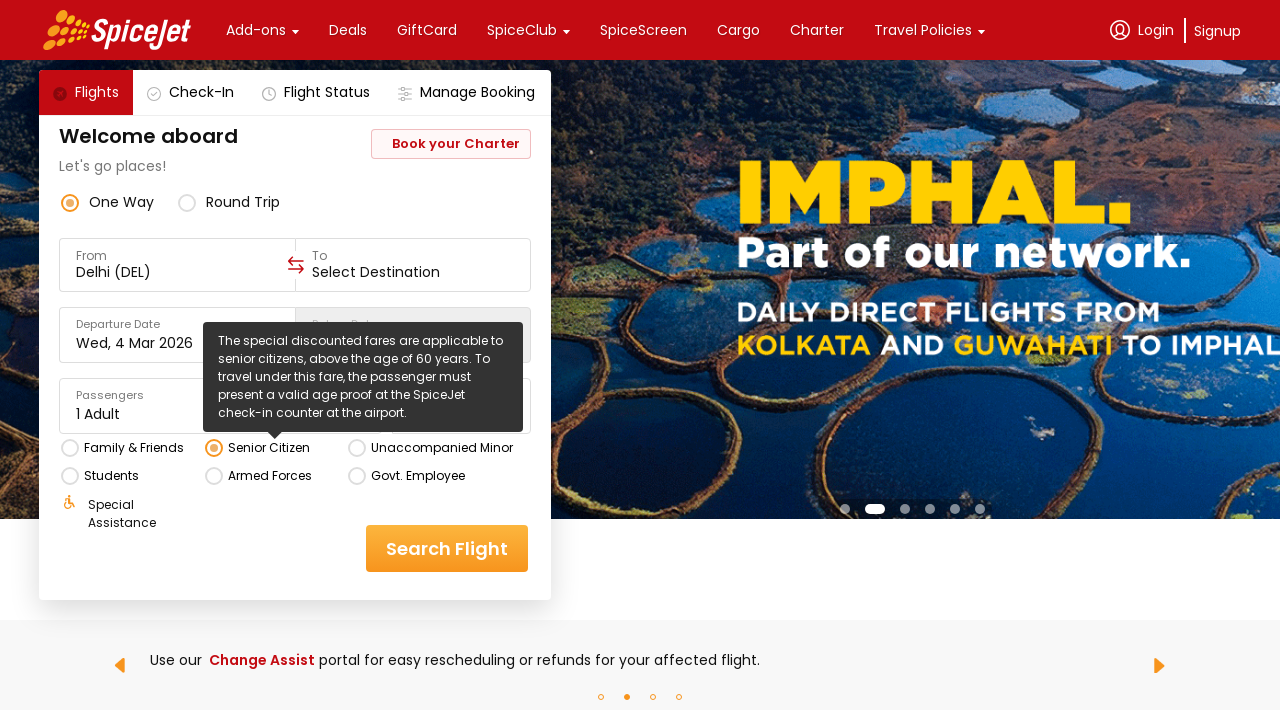

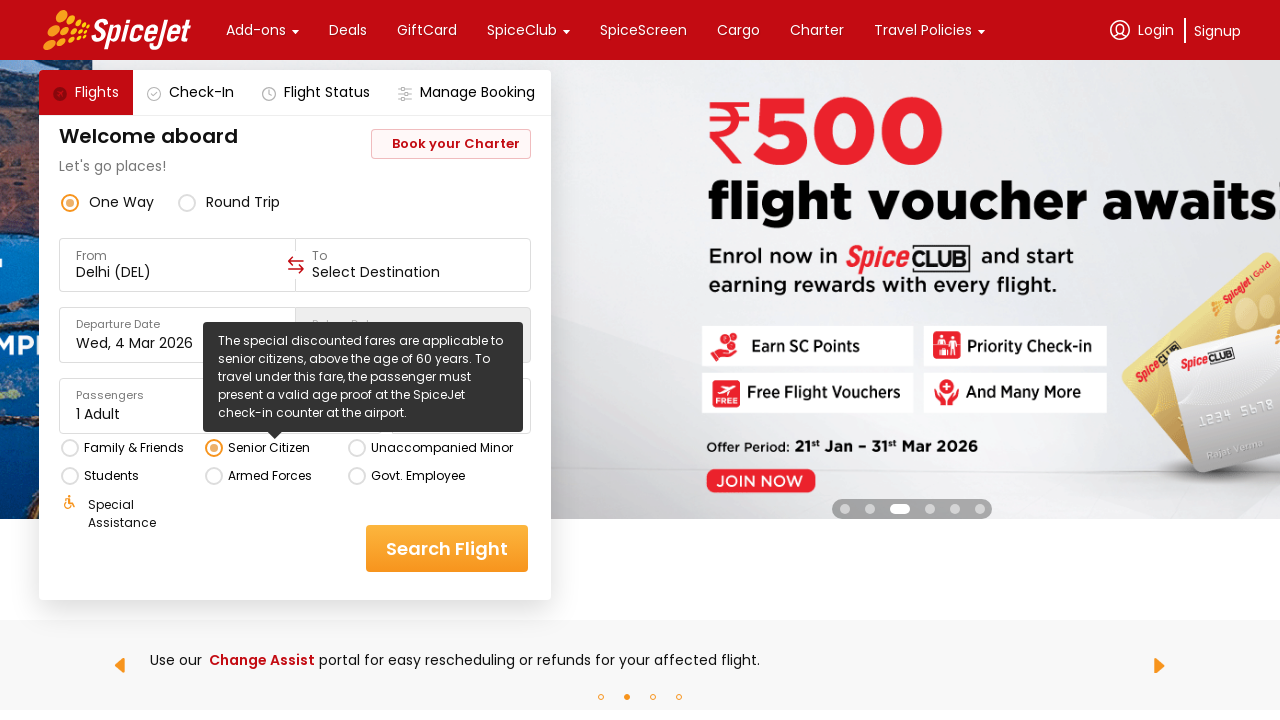